Tests that clicking the Due column header twice sorts the numeric values in descending order.

Starting URL: http://the-internet.herokuapp.com/tables

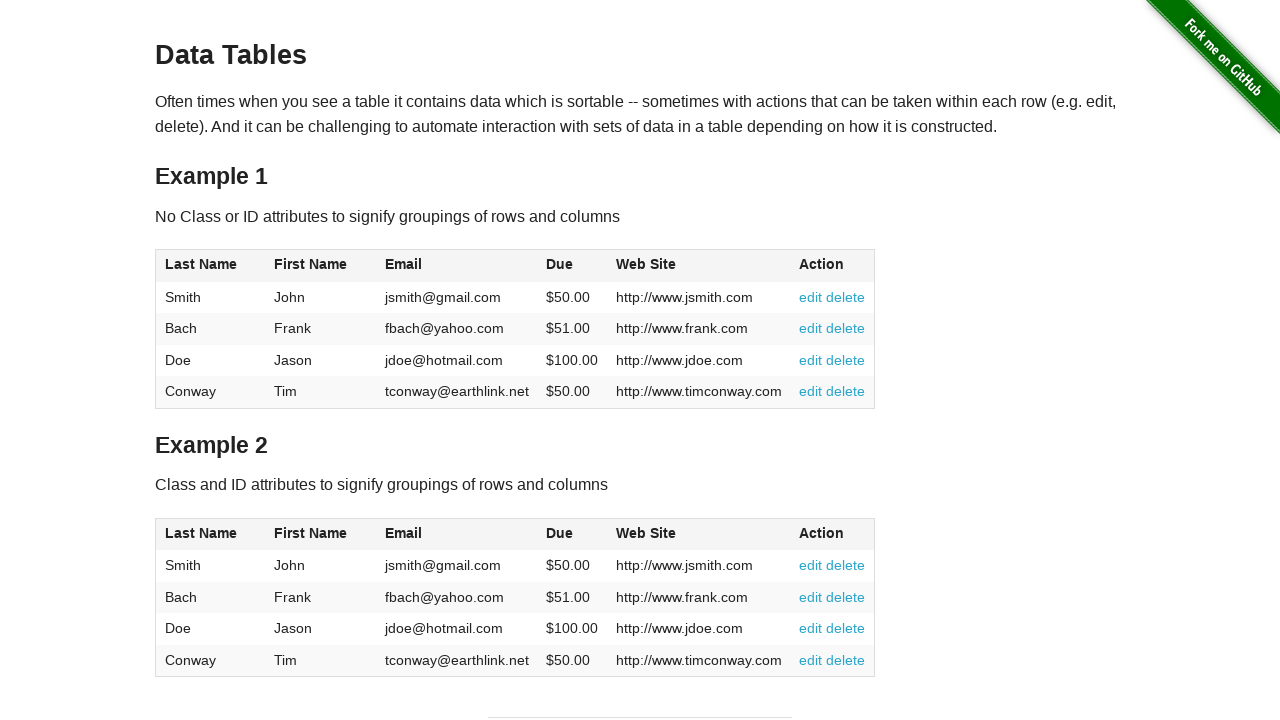

Clicked Due column header first time to sort ascending at (572, 266) on #table1 thead tr th:nth-of-type(4)
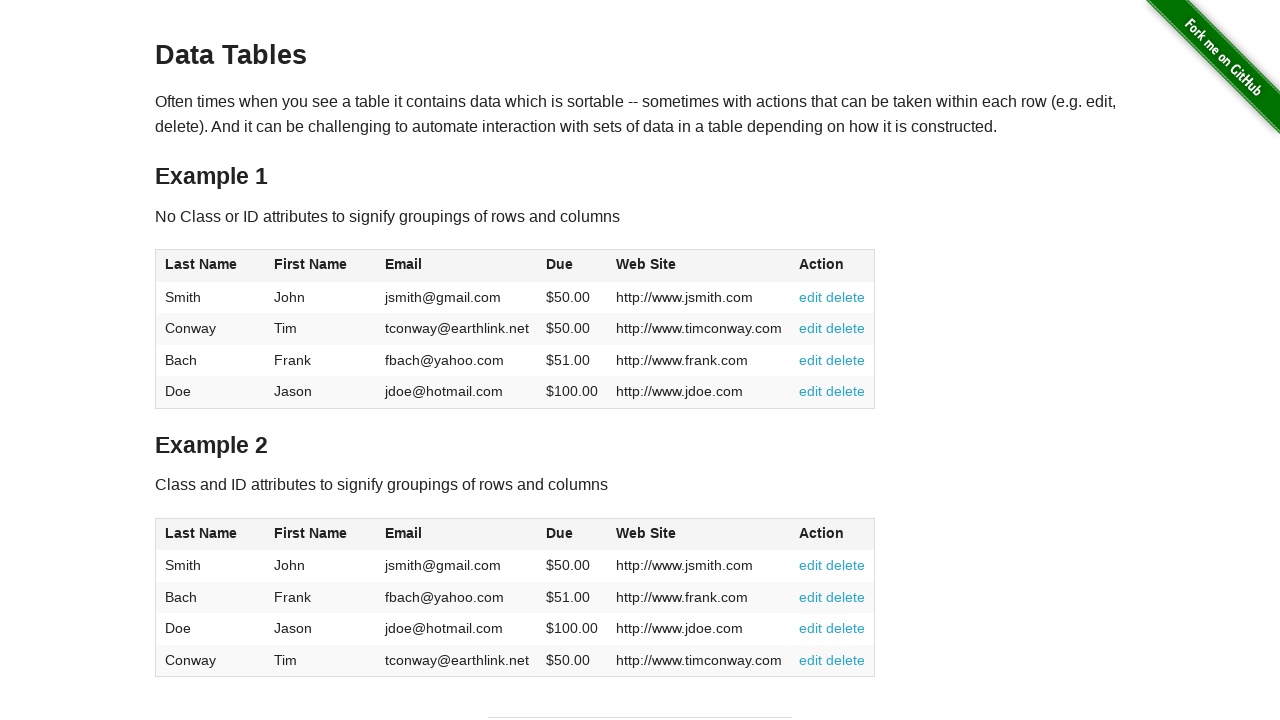

Clicked Due column header second time to sort descending at (572, 266) on #table1 thead tr th:nth-of-type(4)
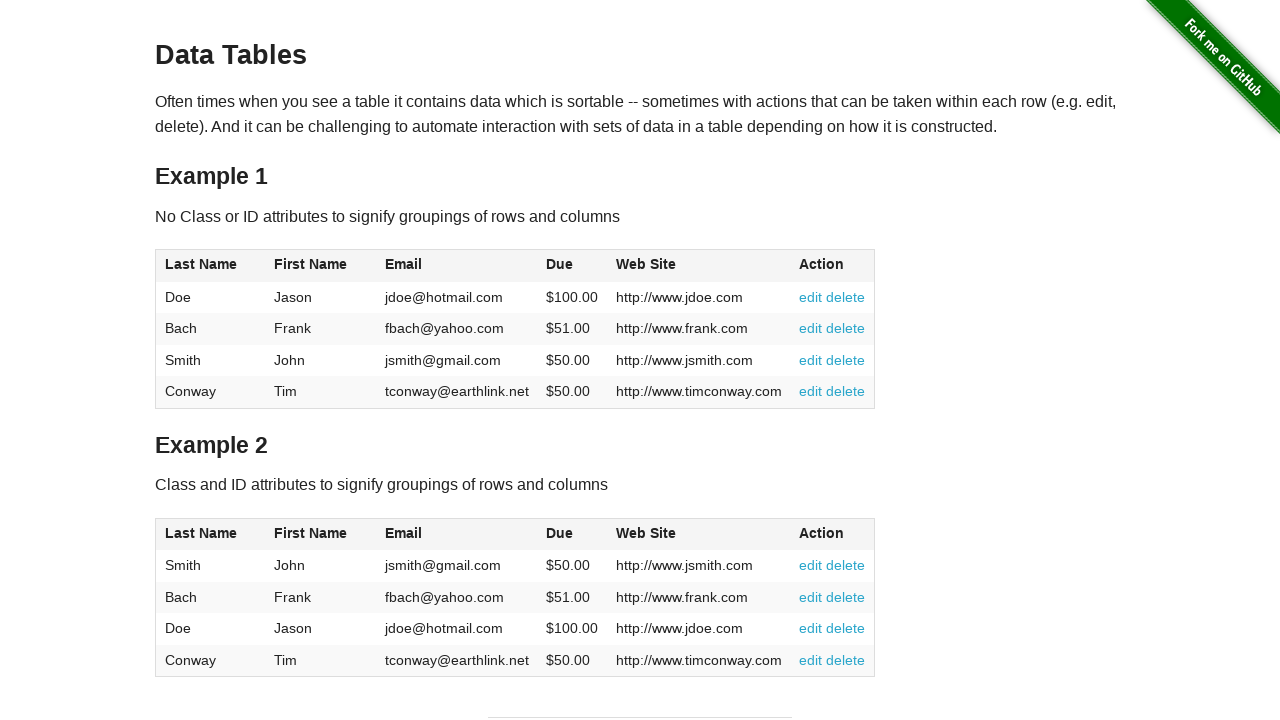

Confirmed Due column data is visible after sorting descending
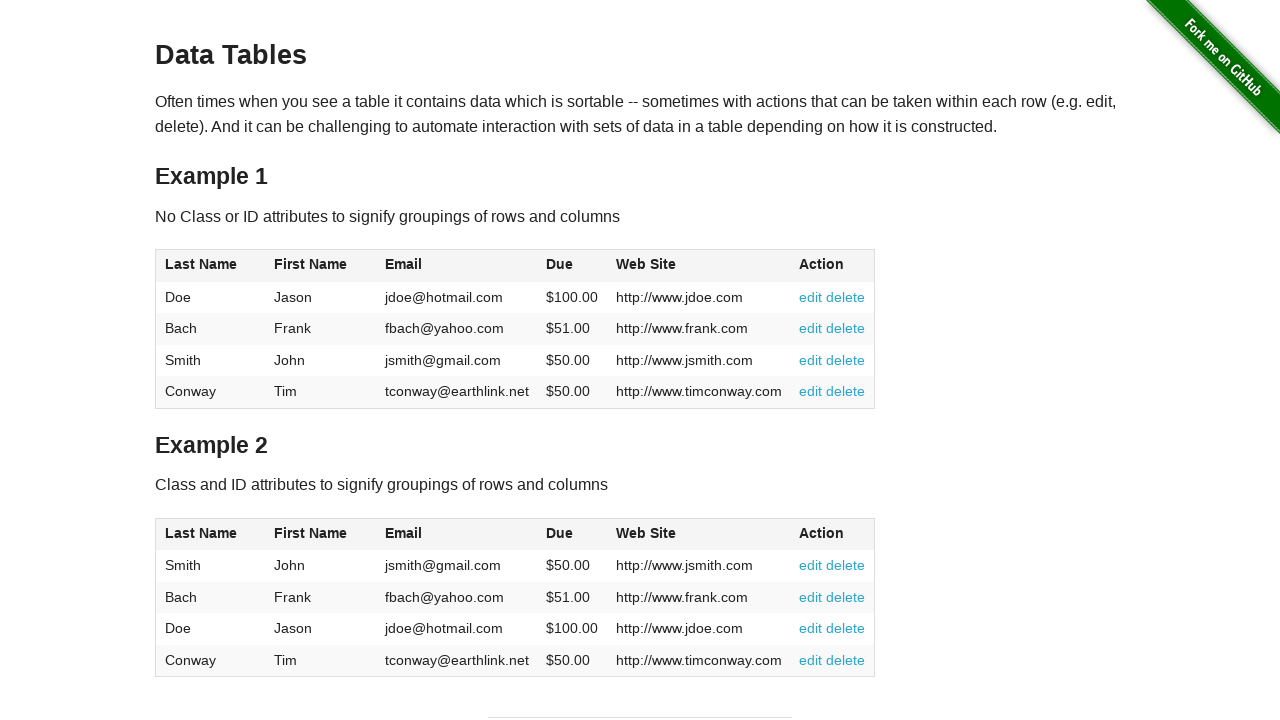

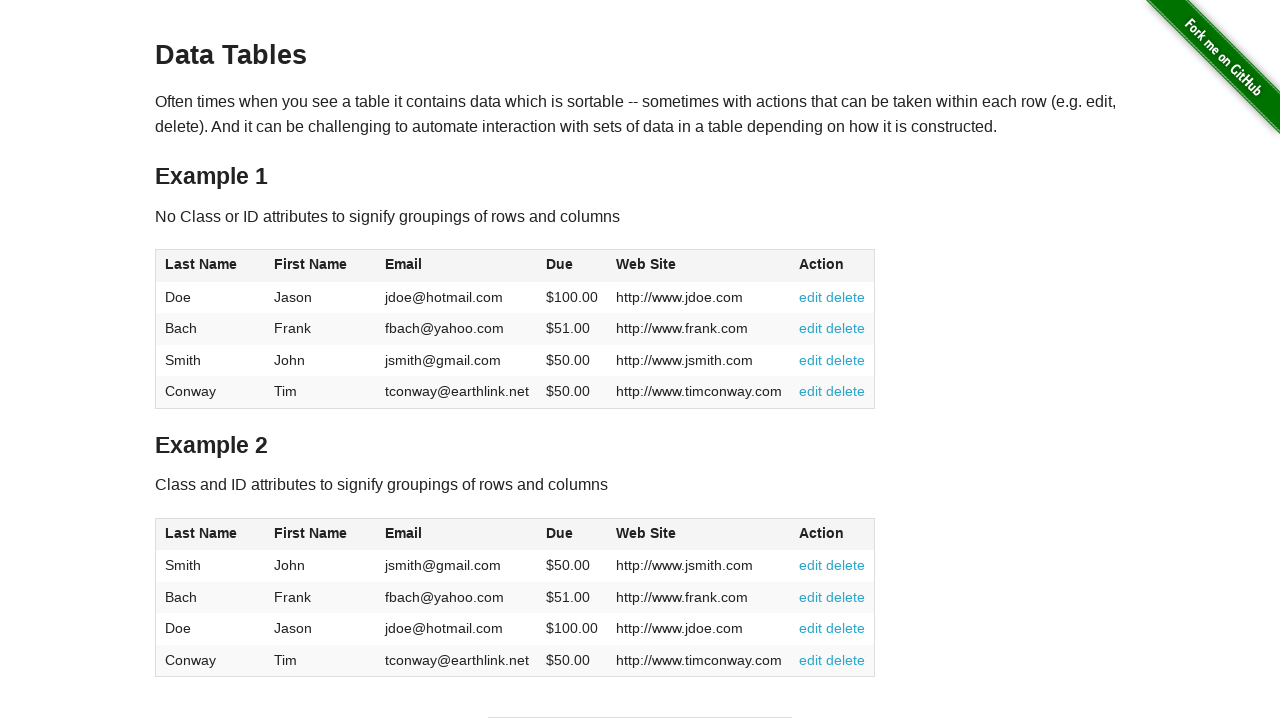